Tests accepting a JavaScript confirm dialog by clicking OK

Starting URL: https://the-internet.herokuapp.com

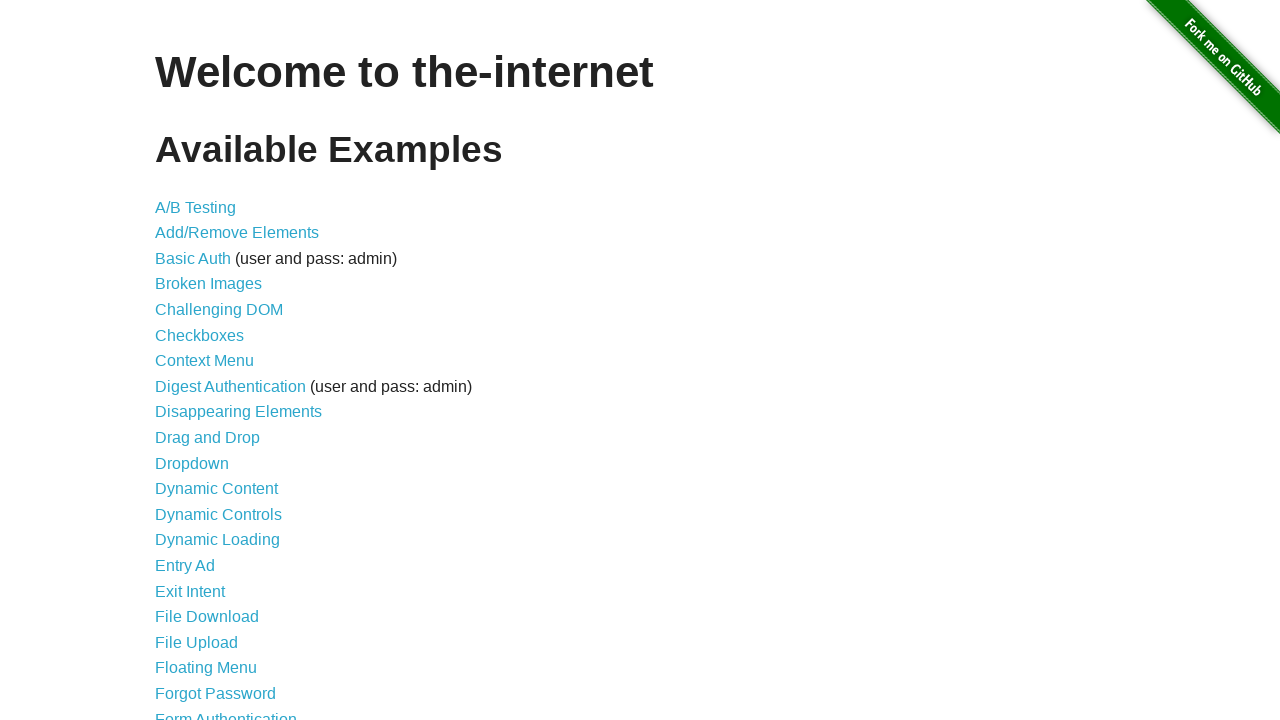

Clicked JavaScript Alerts link at (214, 361) on a[href='/javascript_alerts']
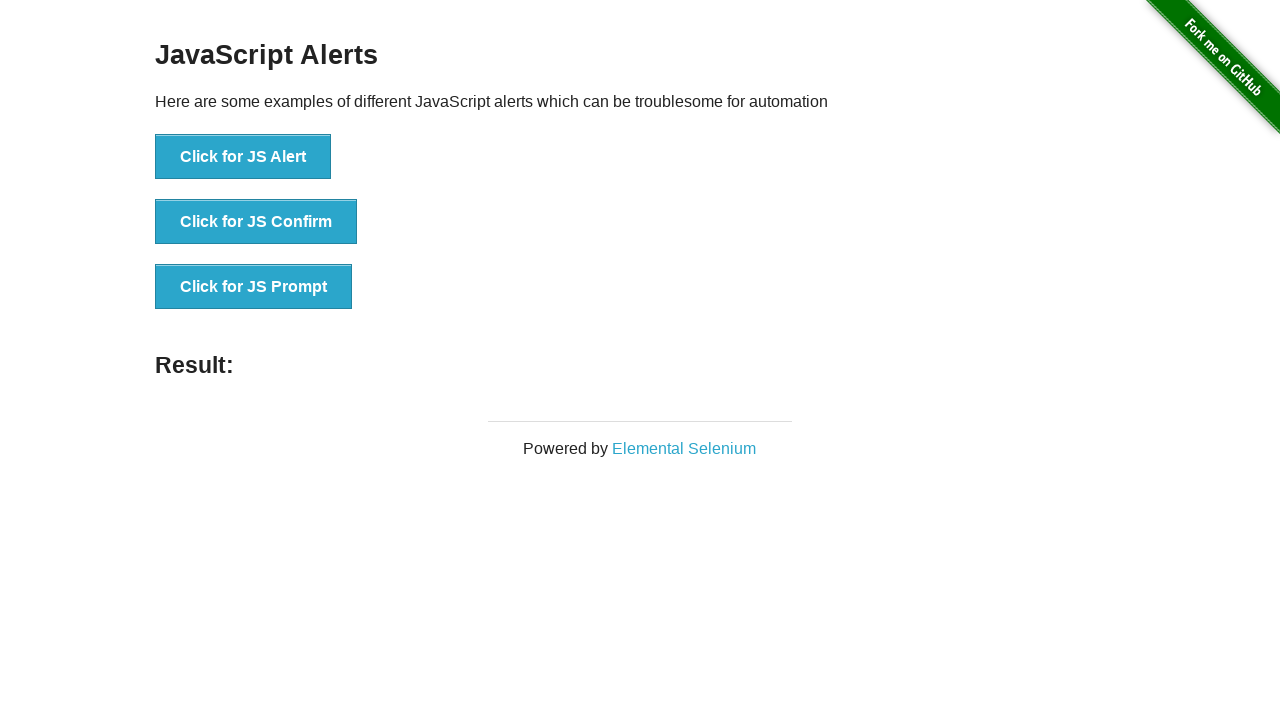

Set up dialog handler to accept confirmation
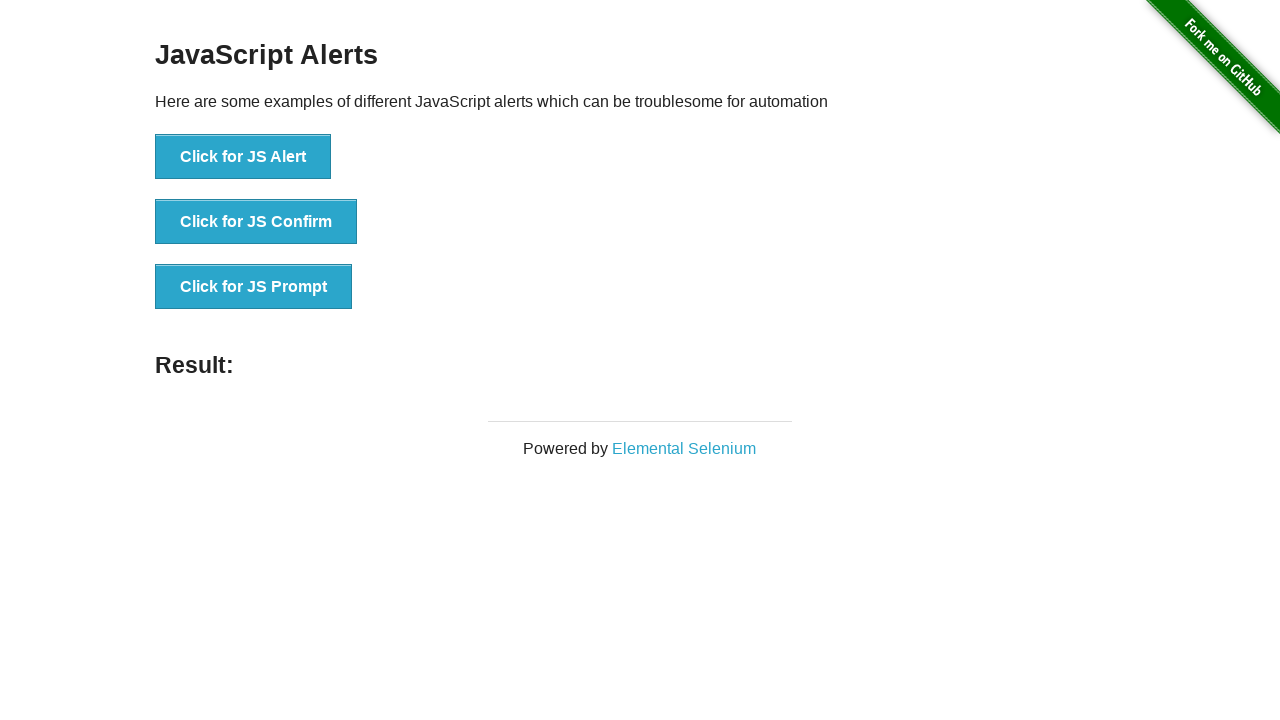

Clicked JS Confirm button to trigger dialog at (256, 222) on button[onclick='jsConfirm()']
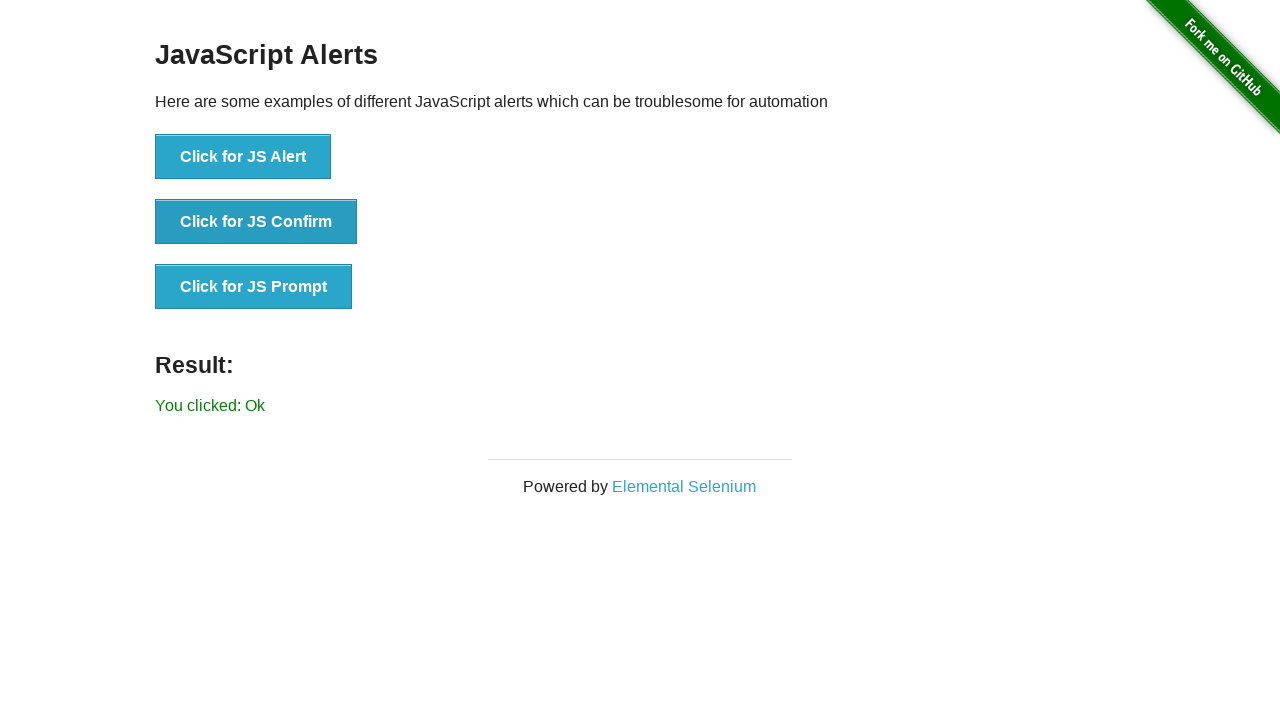

Confirmed dialog was accepted - result message displayed
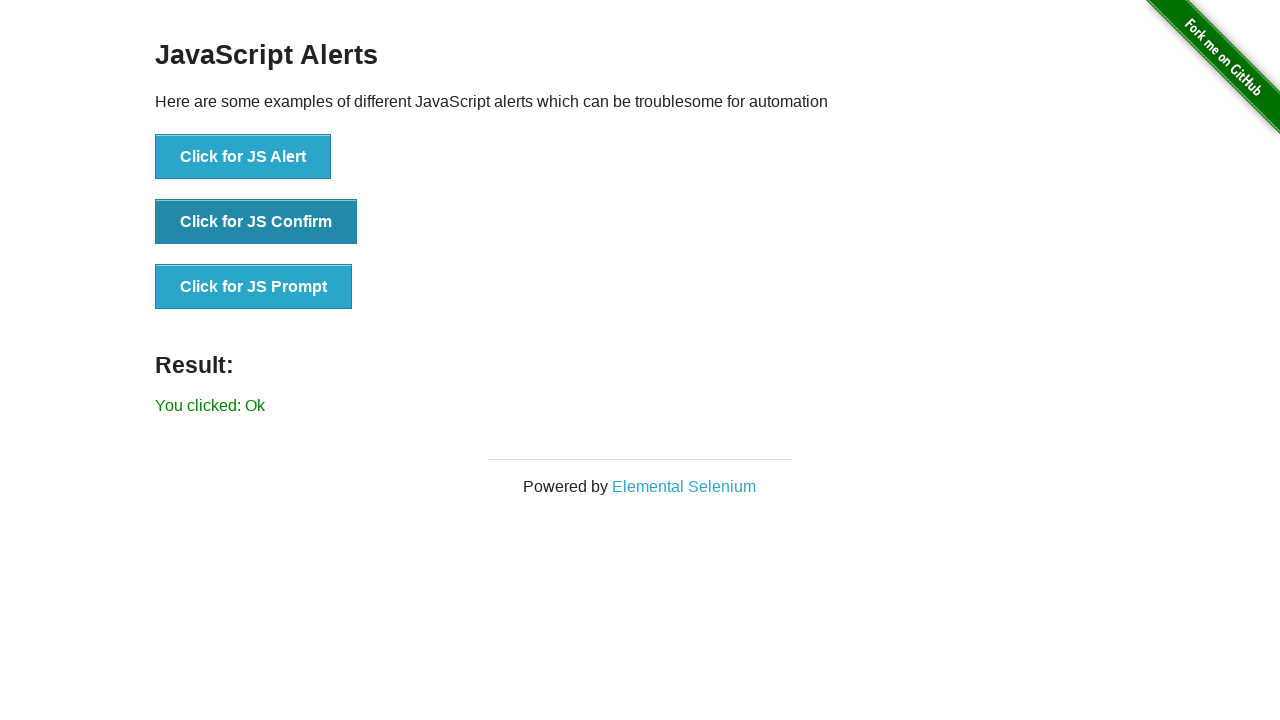

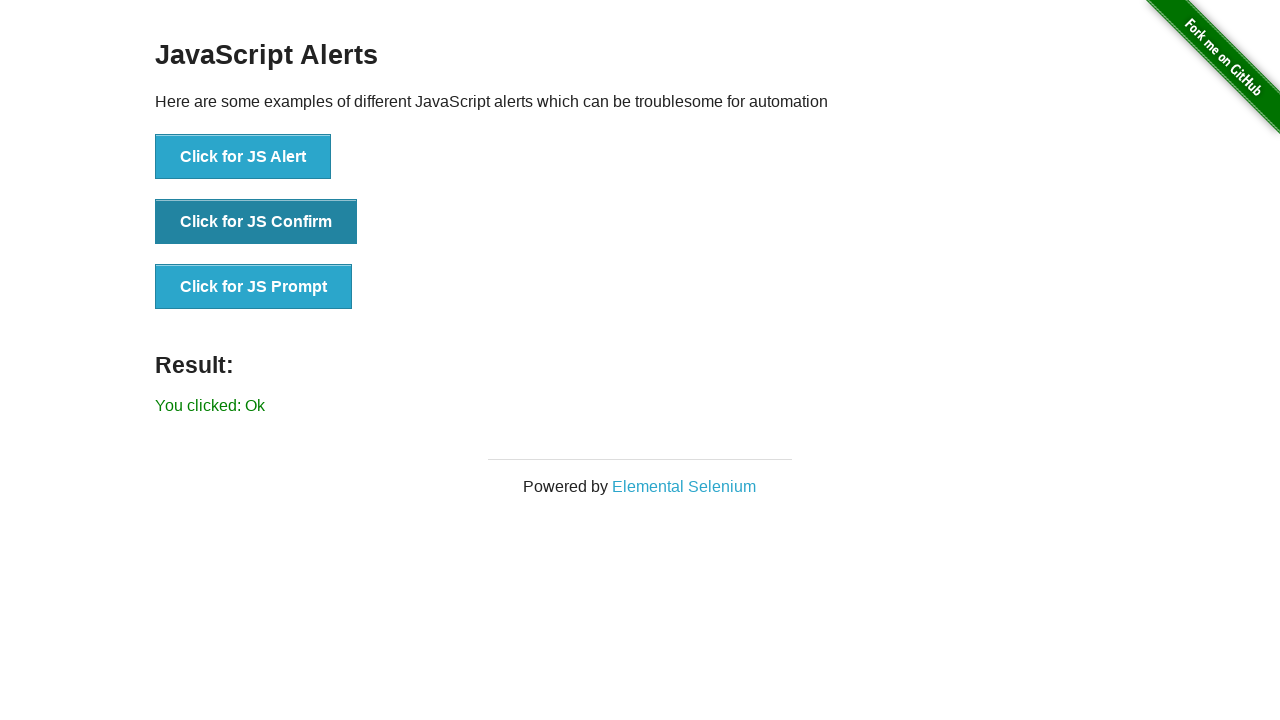